Navigates to ChromeDriver download page and clicks on the Windows ChromeDriver zip file download link

Starting URL: https://chromedriver.storage.googleapis.com/index.html?path=114.0.5735.90/

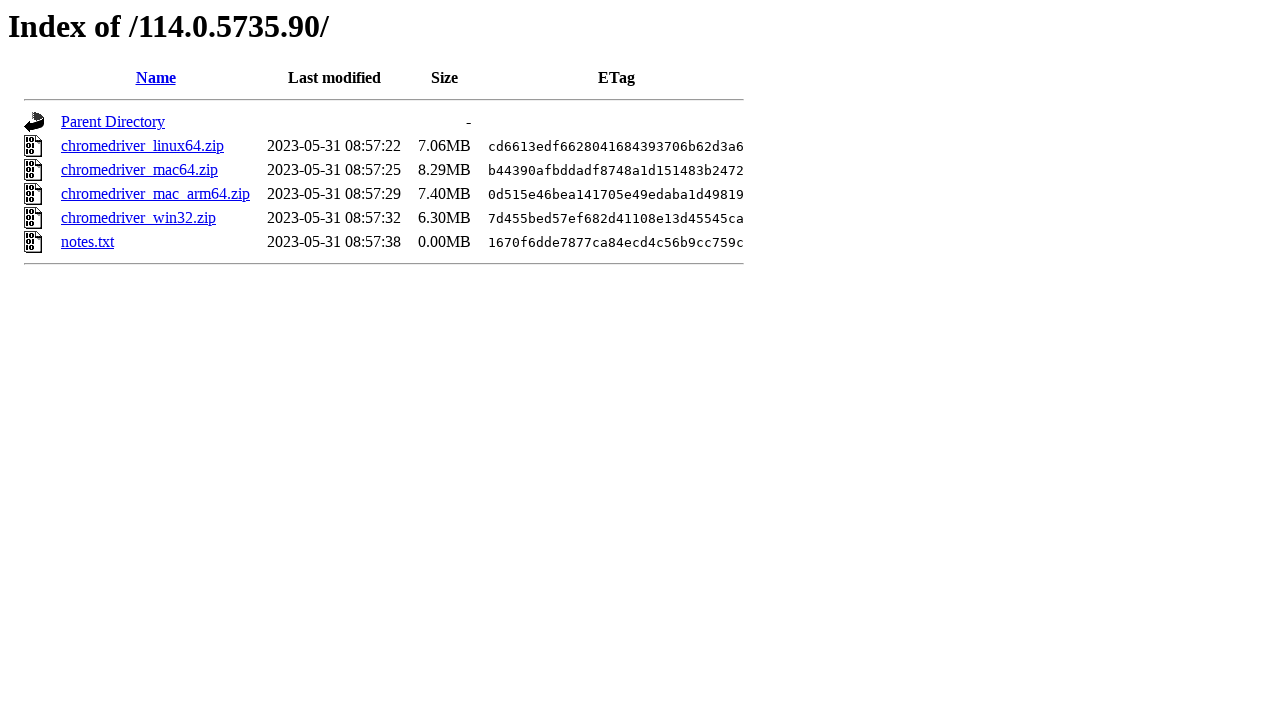

Navigated to ChromeDriver download page for version 114.0.5735.90
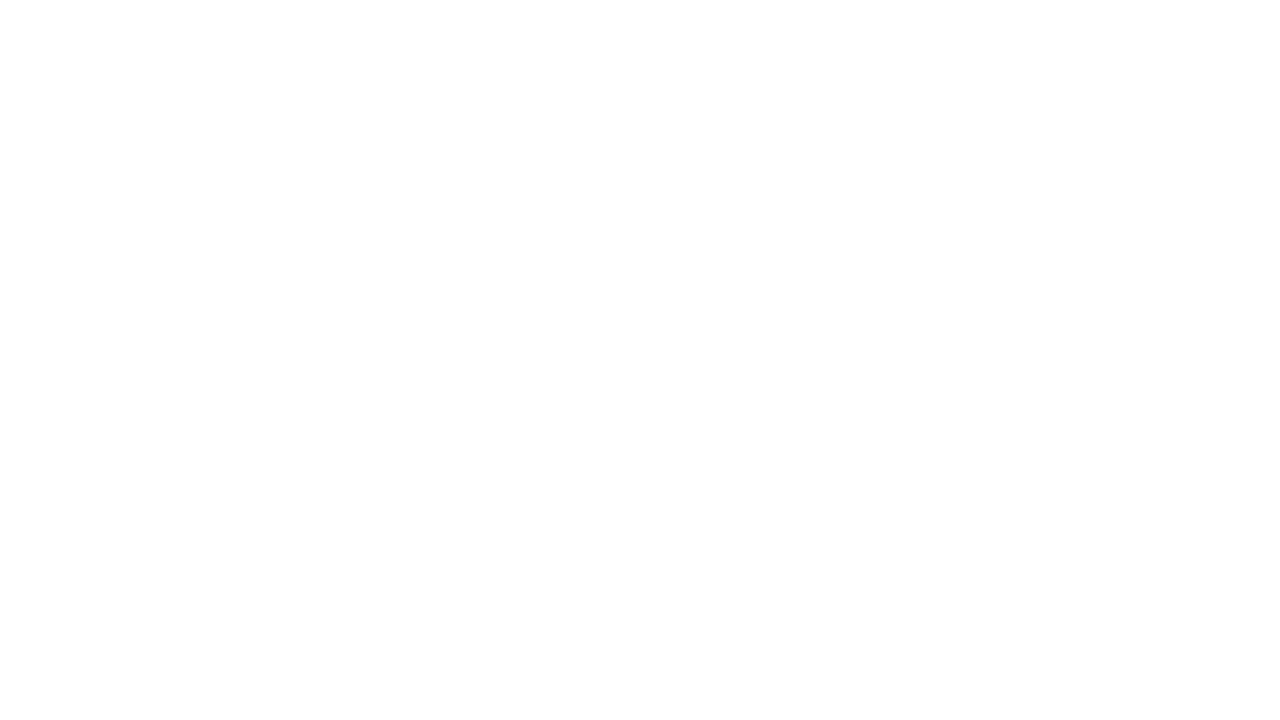

Clicked on the Windows ChromeDriver zip file download link at (138, 218) on text='chromedriver_win32.zip'
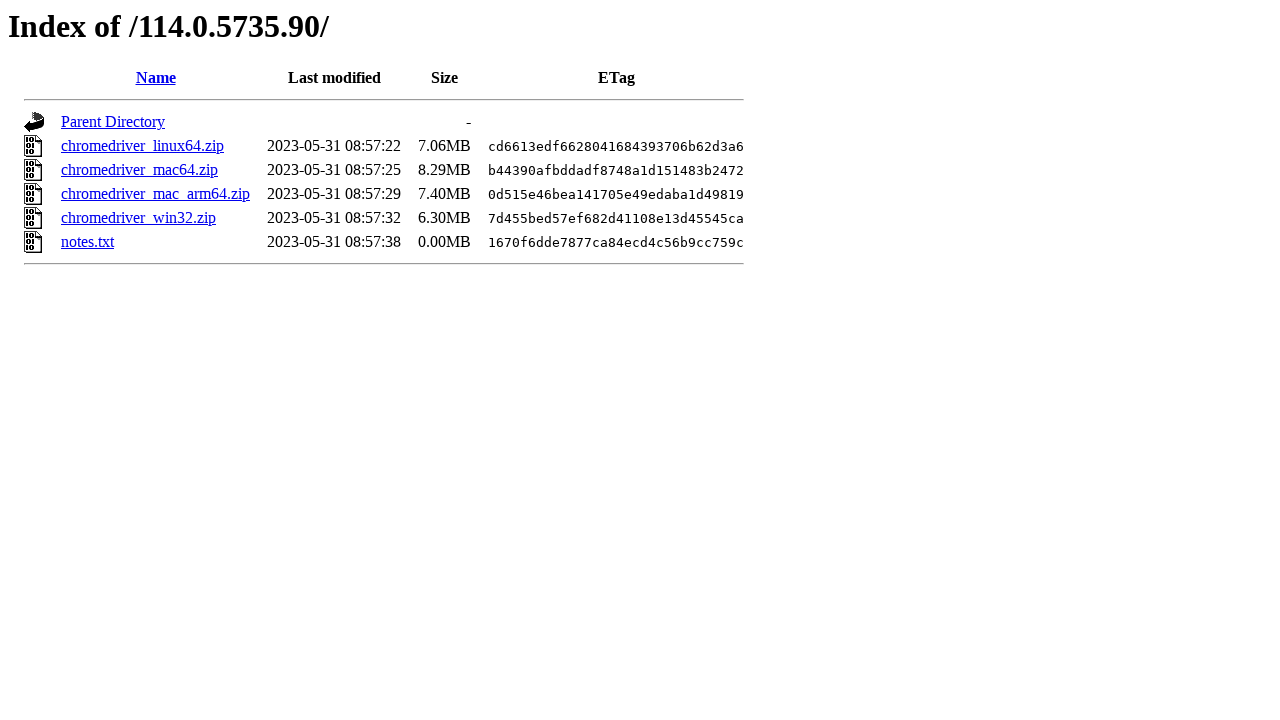

Waited for download to initiate
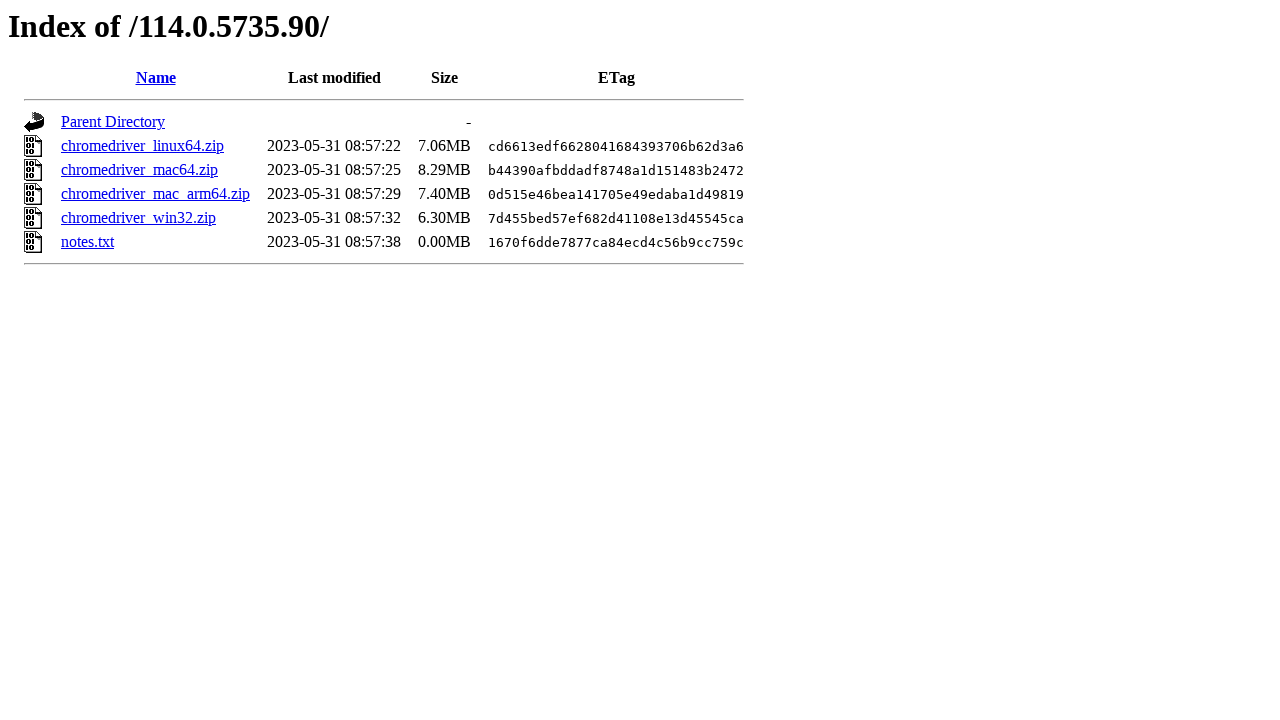

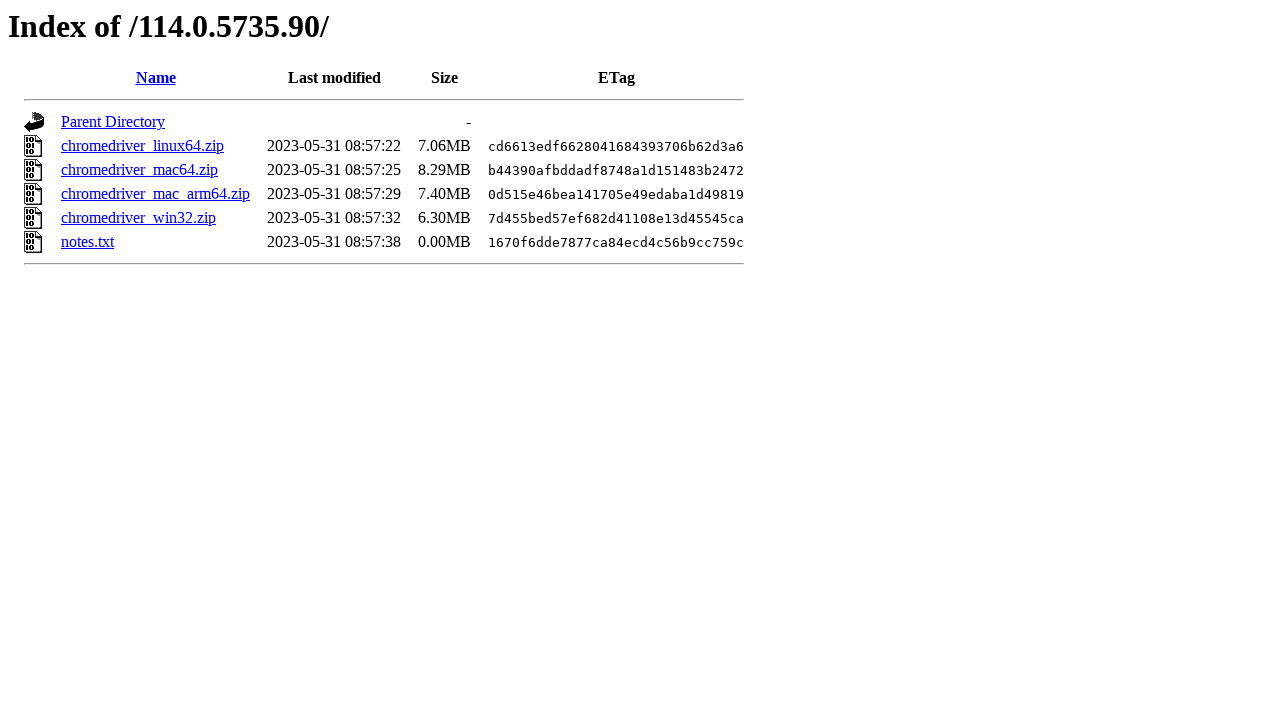